Navigates to a practice page with a web table and selects checkboxes for specific users by their names

Starting URL: https://selectorshub.com/xpath-practice-page/

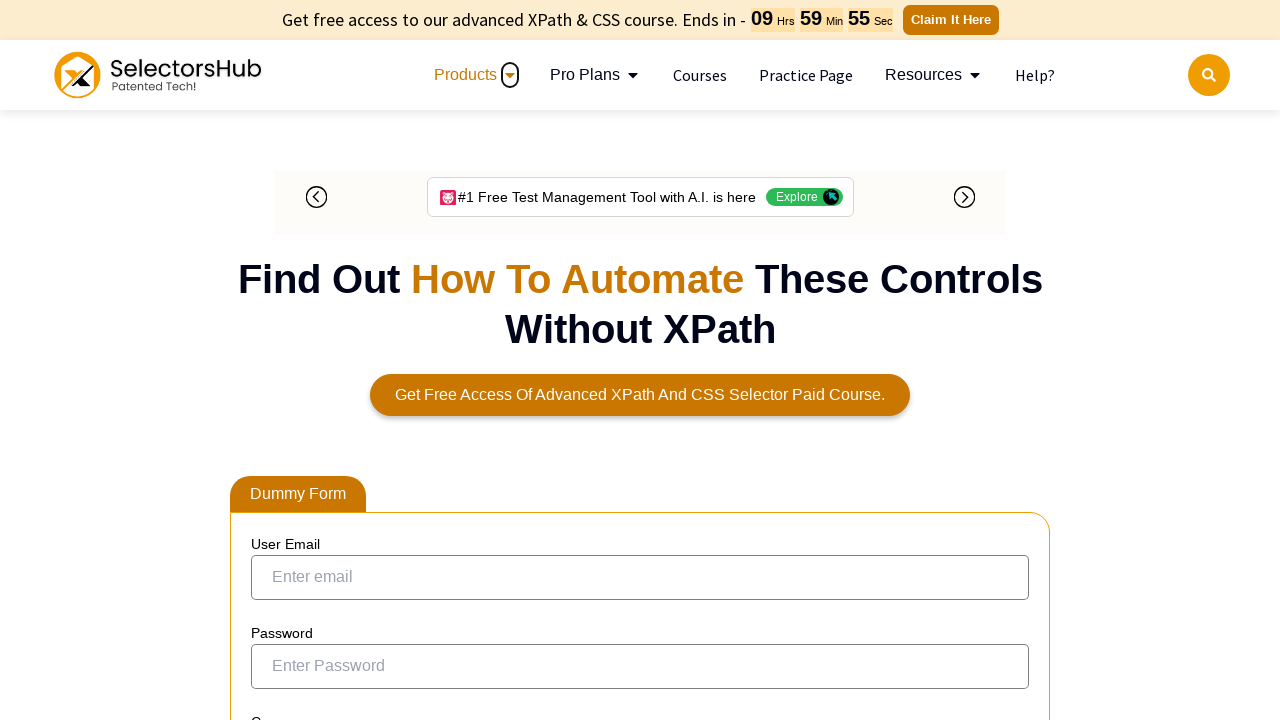

Selected checkbox for Garry.White at (274, 353) on xpath=//a[text()='Garry.White']/parent::td/preceding-sibling::td/input[@type='ch
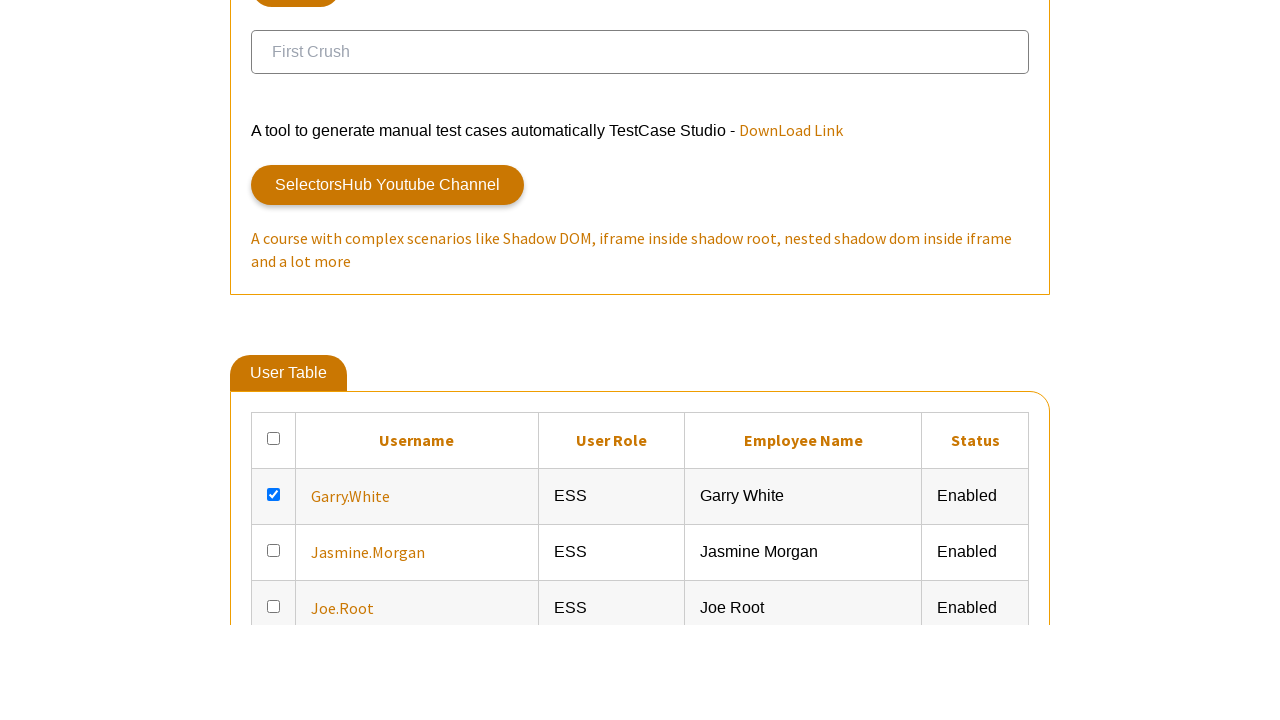

Selected checkbox for Jasmine.Morgan at (274, 360) on xpath=//a[text()='Jasmine.Morgan']/parent::td/preceding-sibling::td/input[@type=
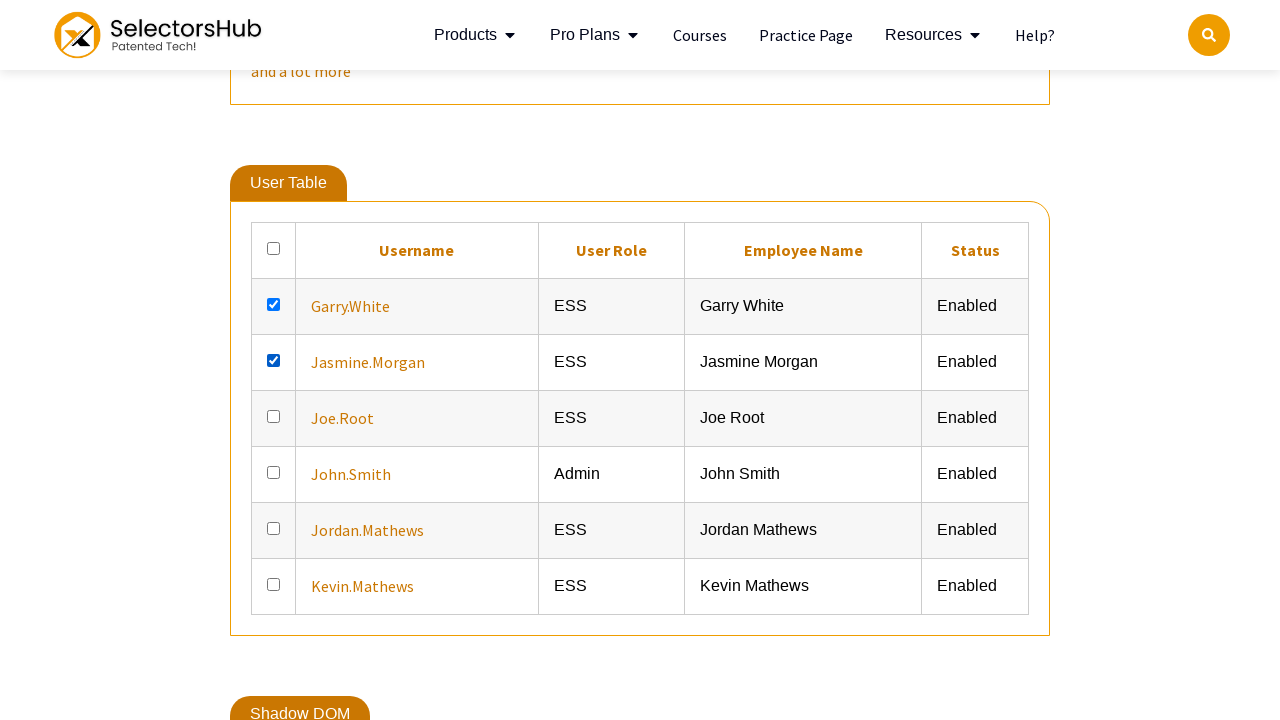

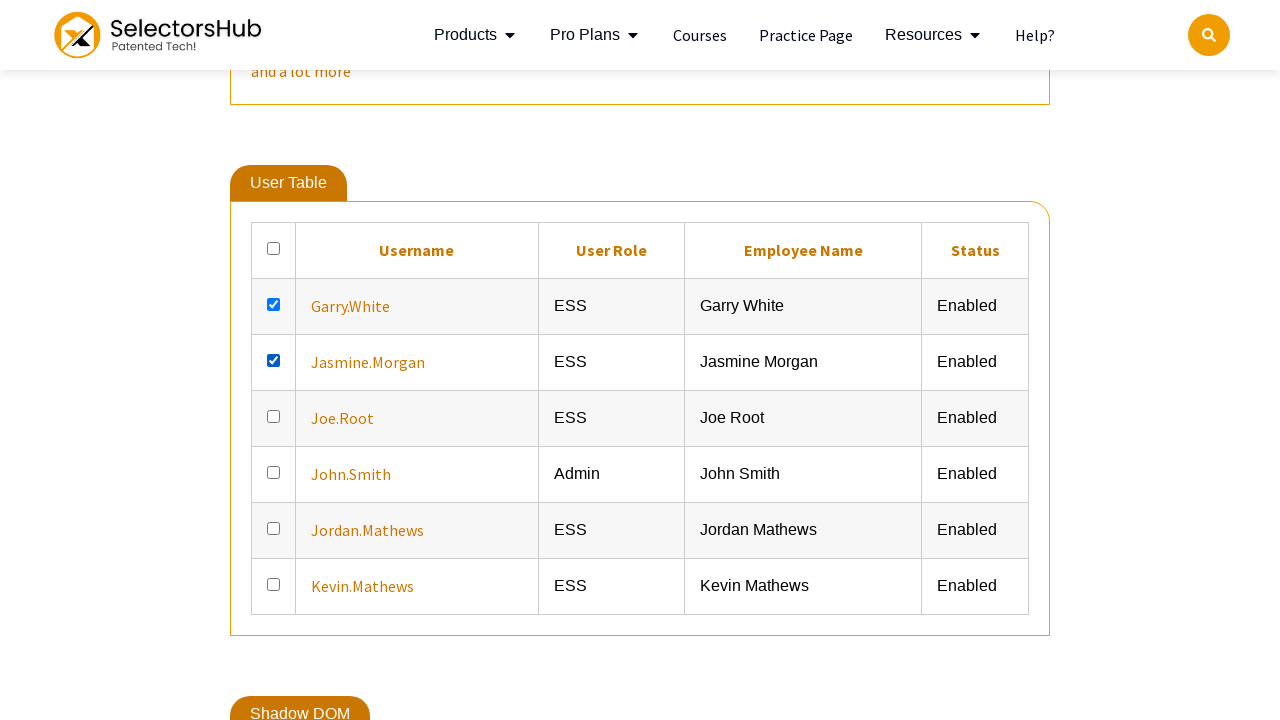